Tests that clicking Clear completed removes completed items

Starting URL: https://demo.playwright.dev/todomvc

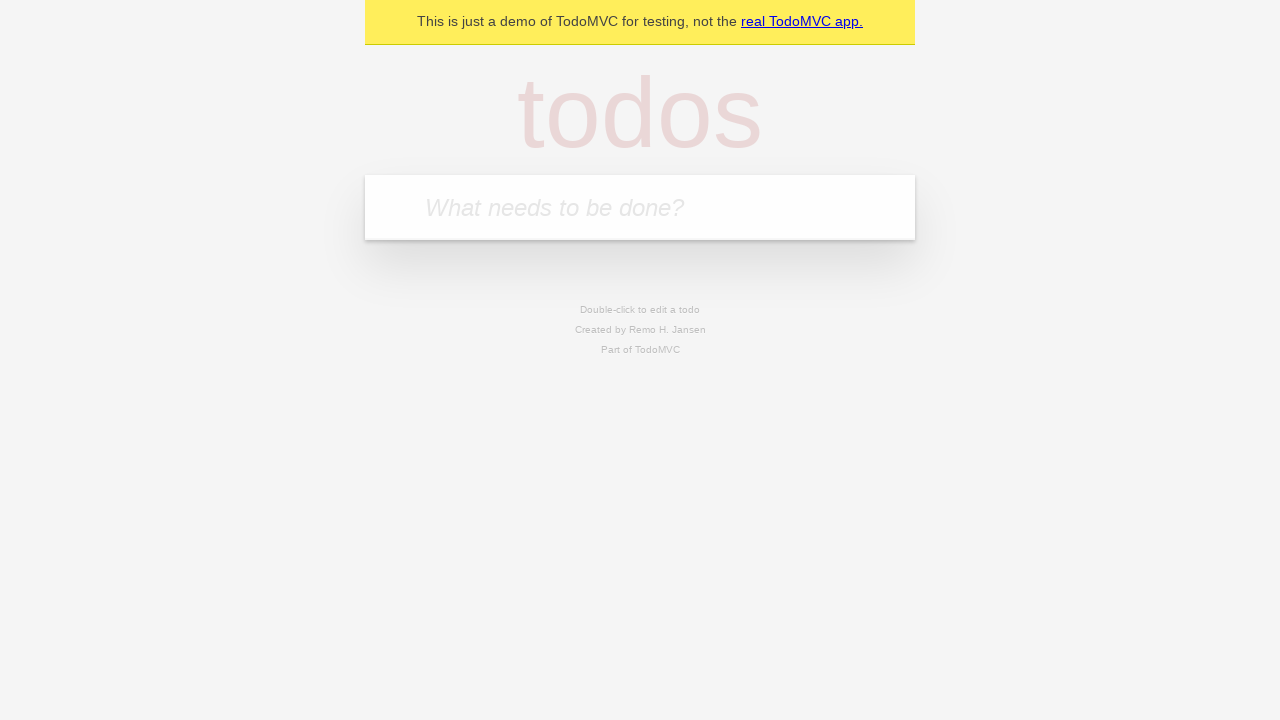

Navigated to TodoMVC demo page
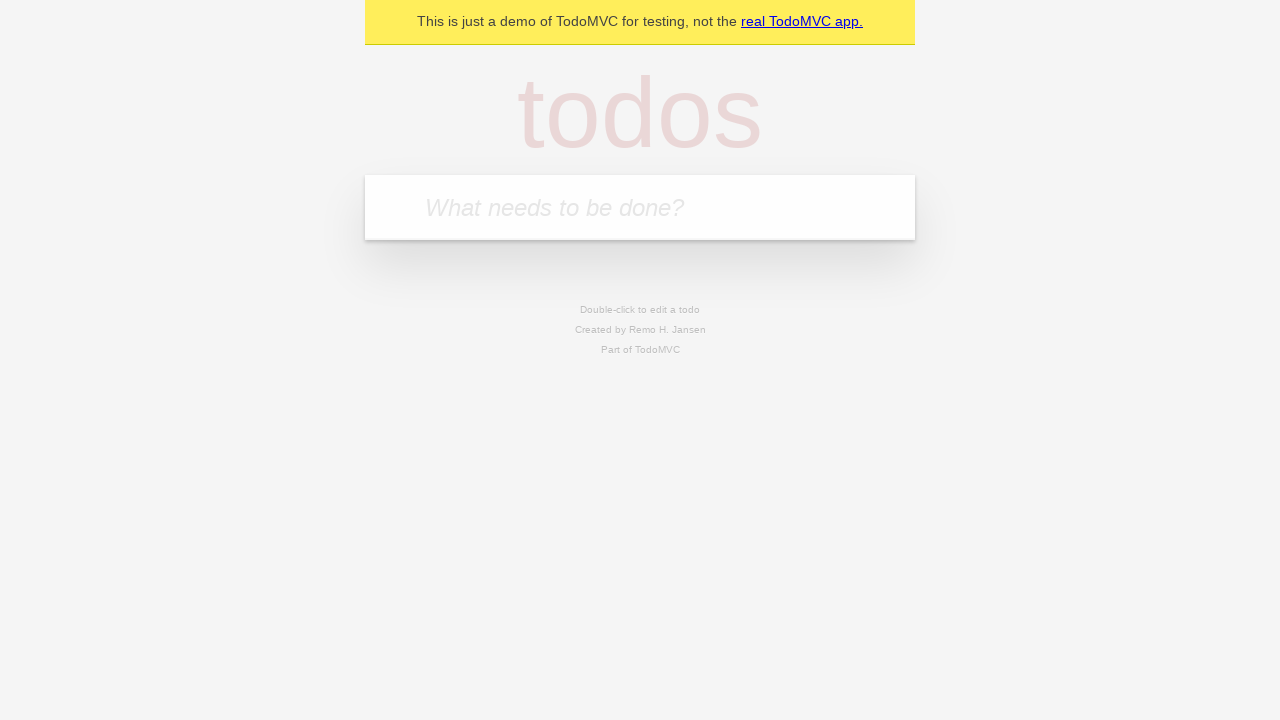

Filled new todo input with 'buy some cheese' on .new-todo
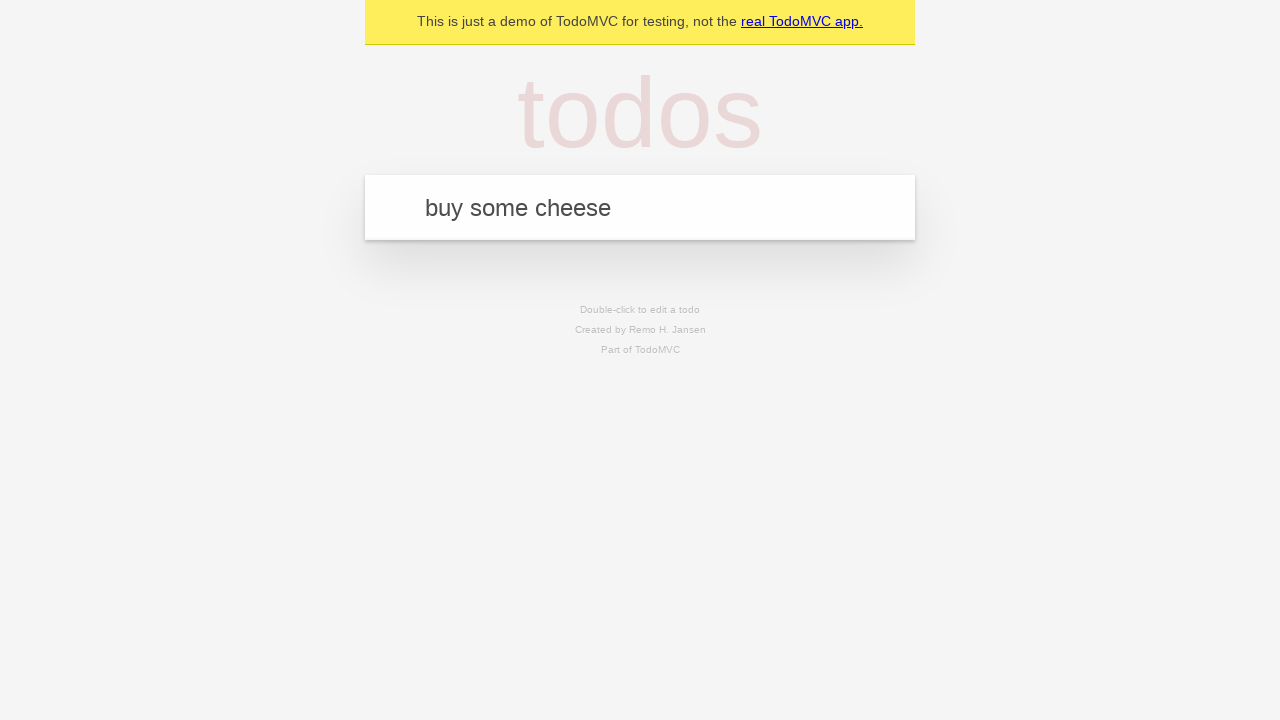

Pressed Enter to create first todo on .new-todo
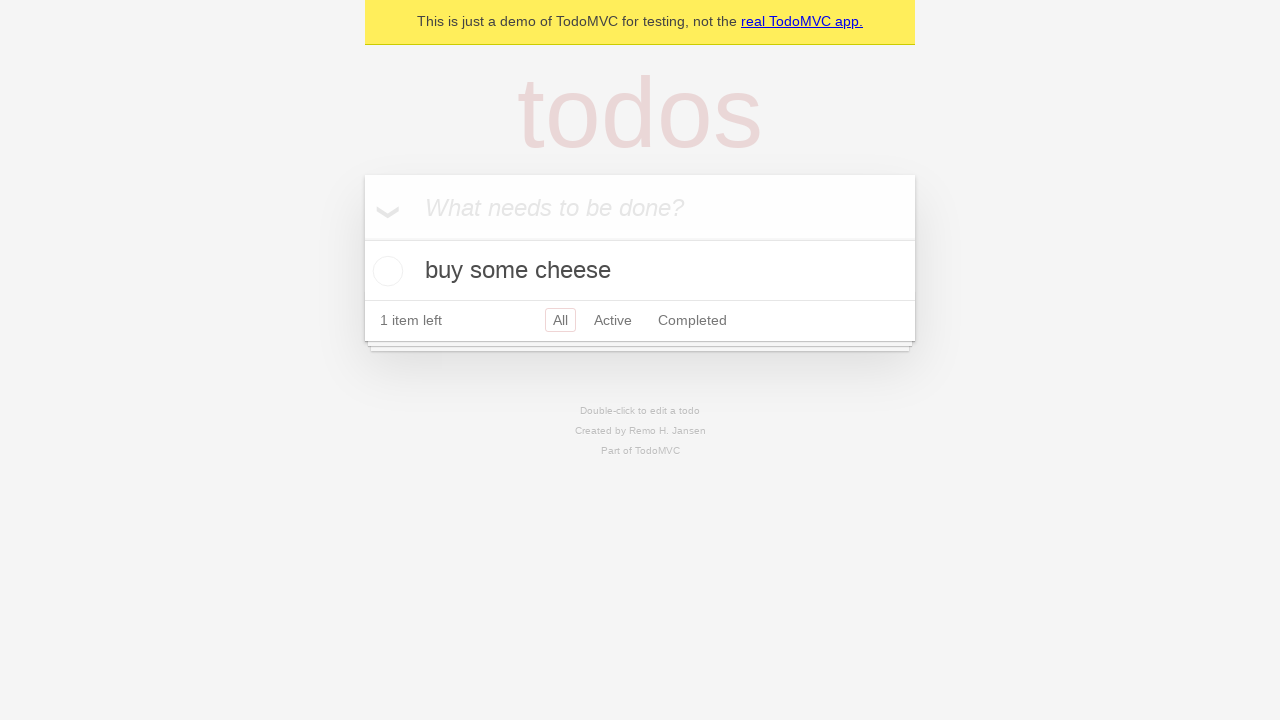

Filled new todo input with 'feed the cat' on .new-todo
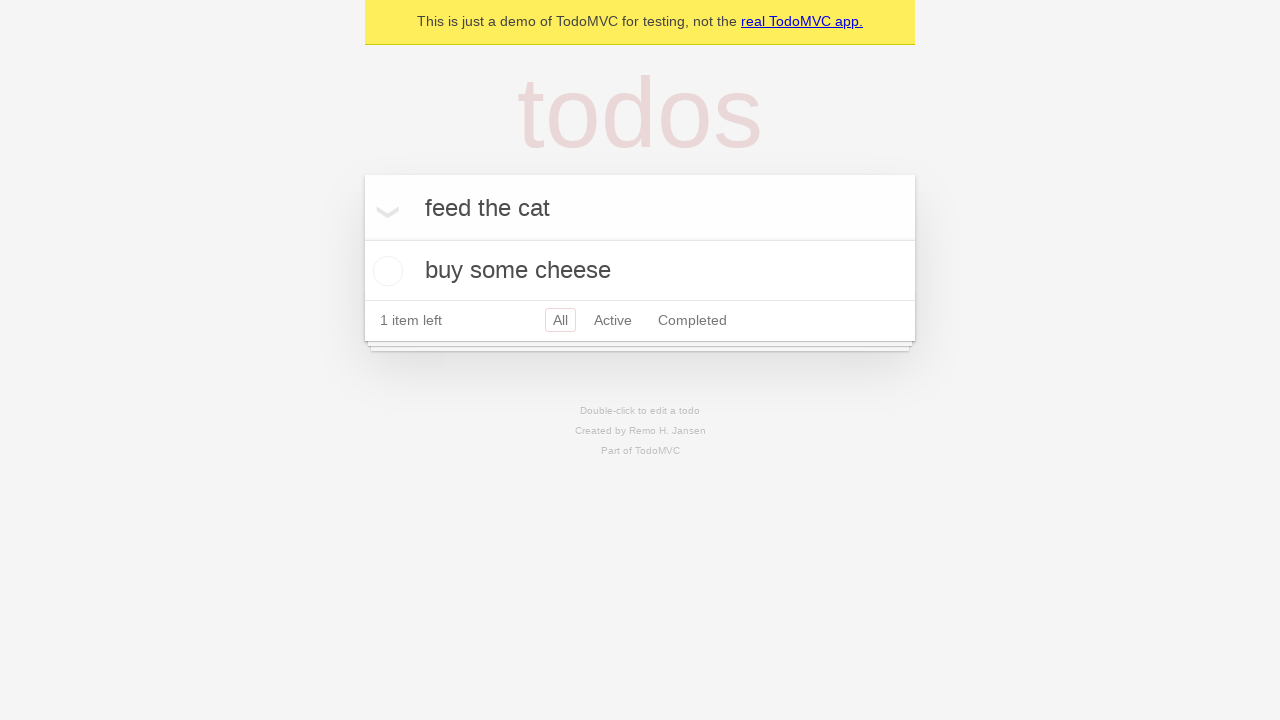

Pressed Enter to create second todo on .new-todo
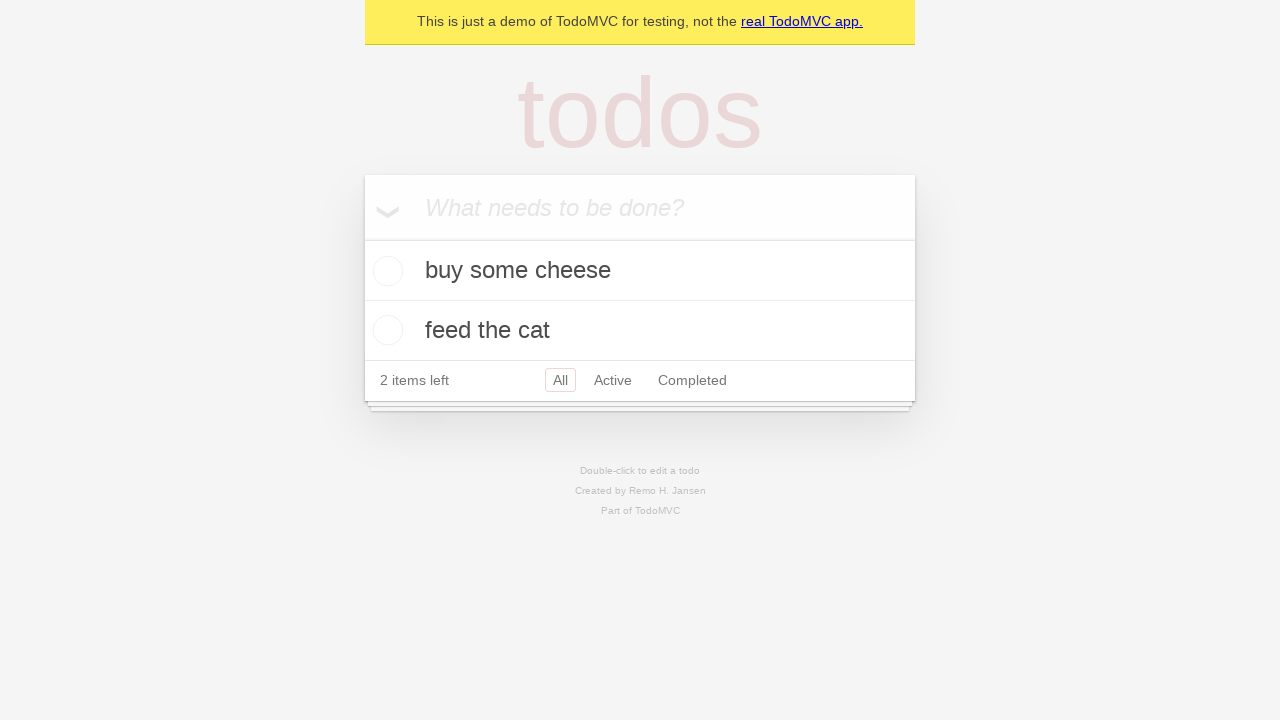

Filled new todo input with 'book a doctors appointment' on .new-todo
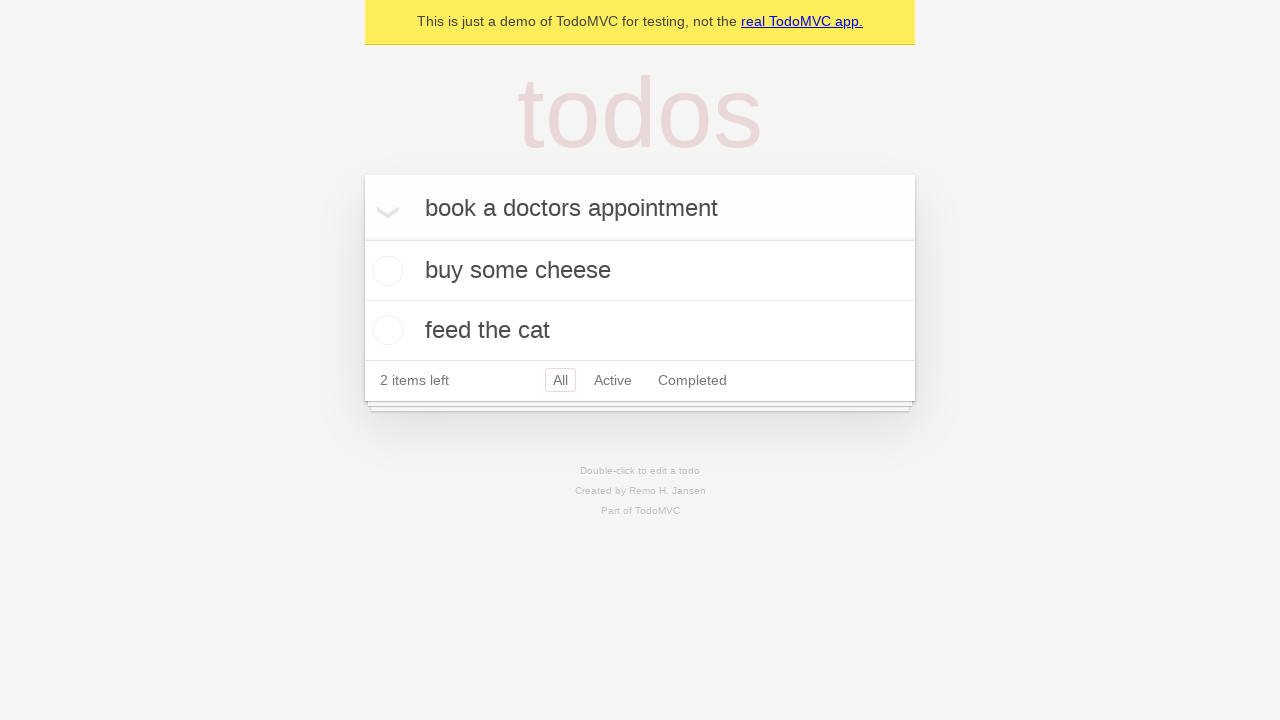

Pressed Enter to create third todo on .new-todo
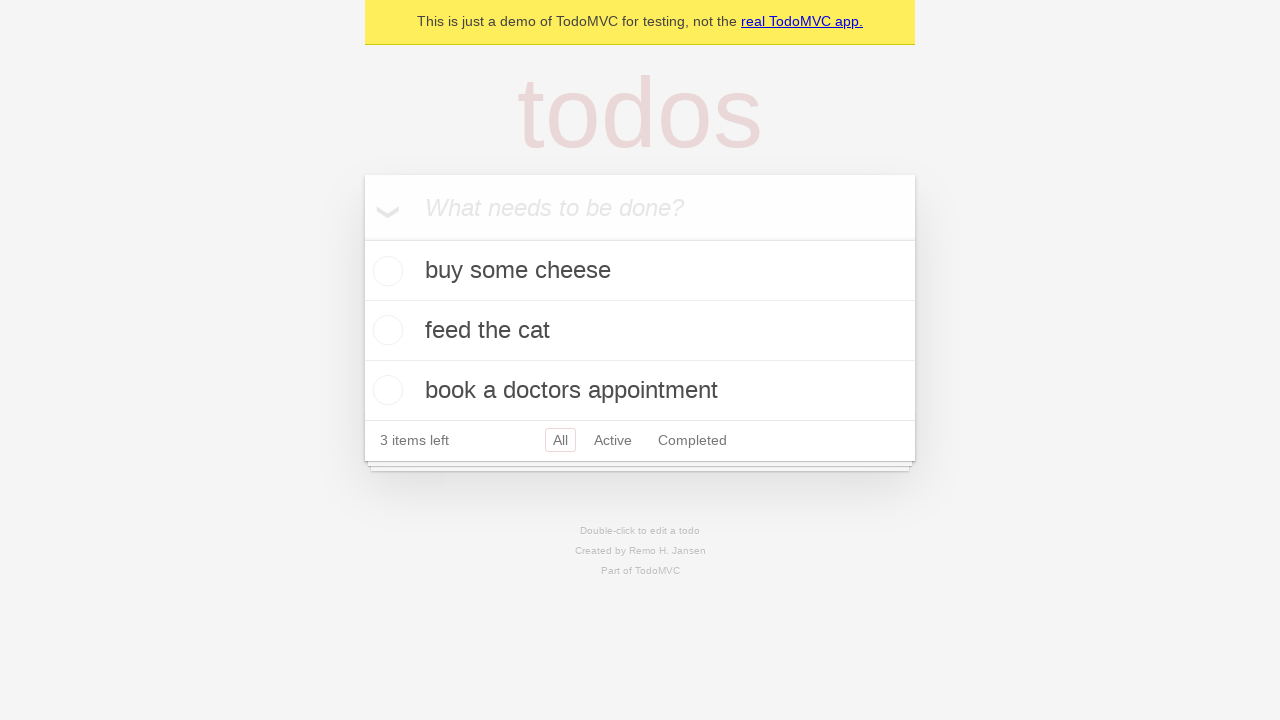

Checked the second todo item as completed at (385, 330) on [data-testid="todo-item"]:nth-child(2) input[type="checkbox"]
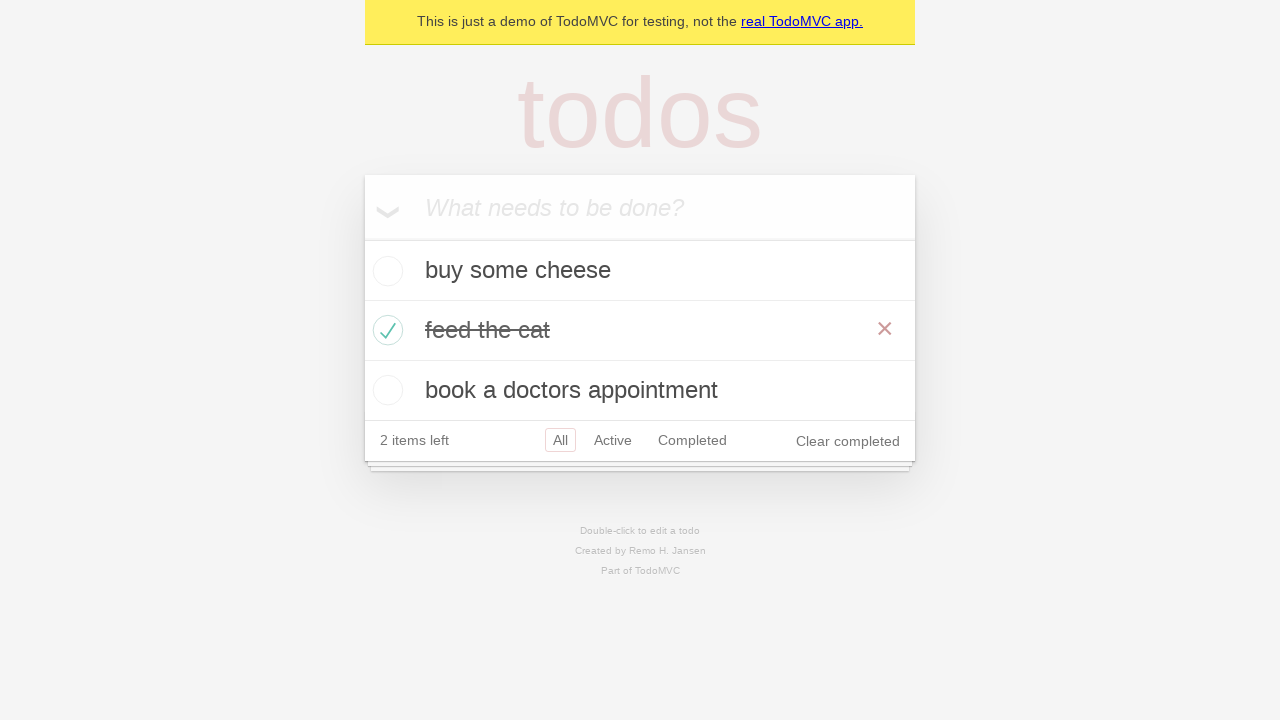

Clicked 'Clear completed' button to remove completed items at (848, 441) on text=Clear completed
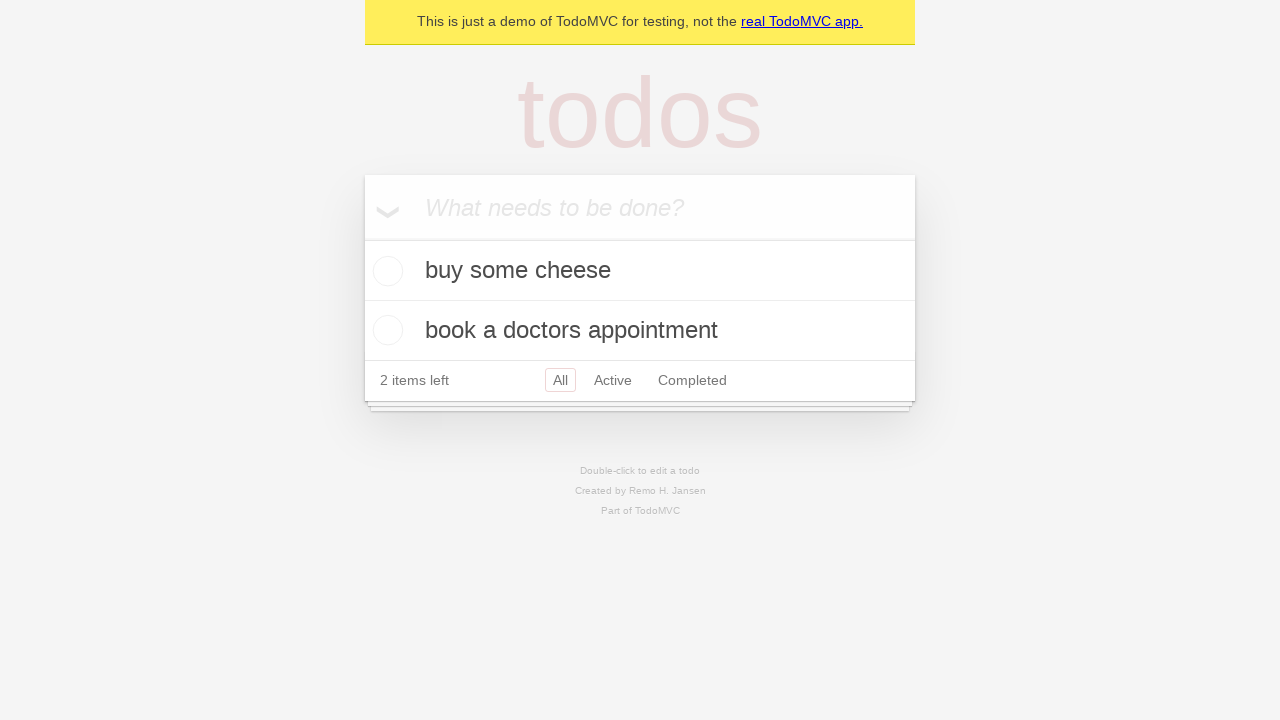

Verified todo list updated after clearing completed items
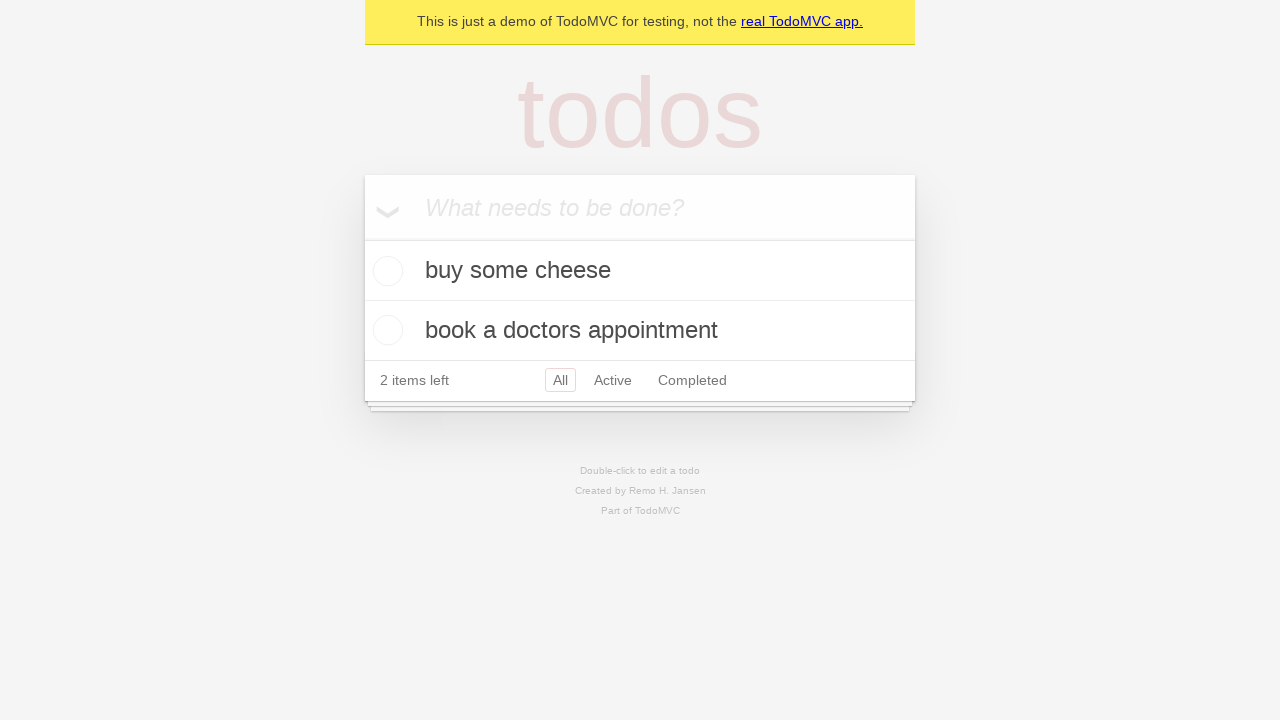

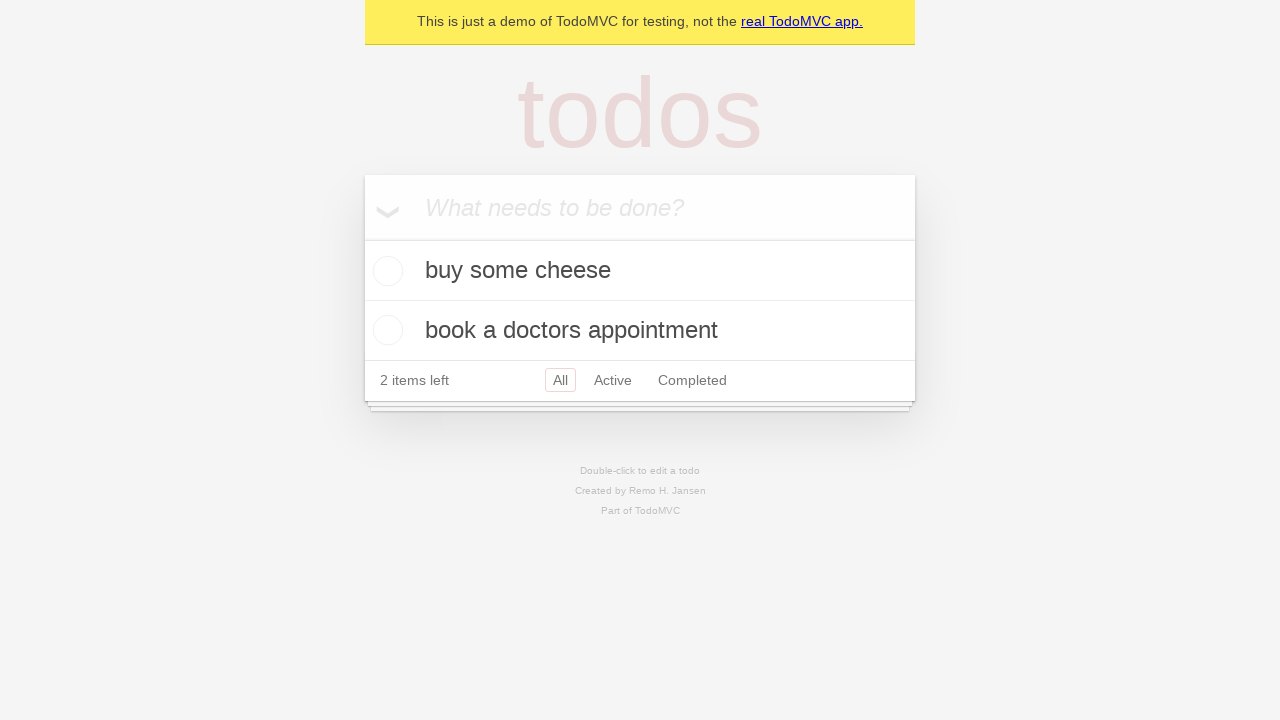